Navigates to GlobalSQA demo site and clicks on the 10th button element with a specific class to access a feature demo.

Starting URL: https://www.globalsqa.com/demo-site/

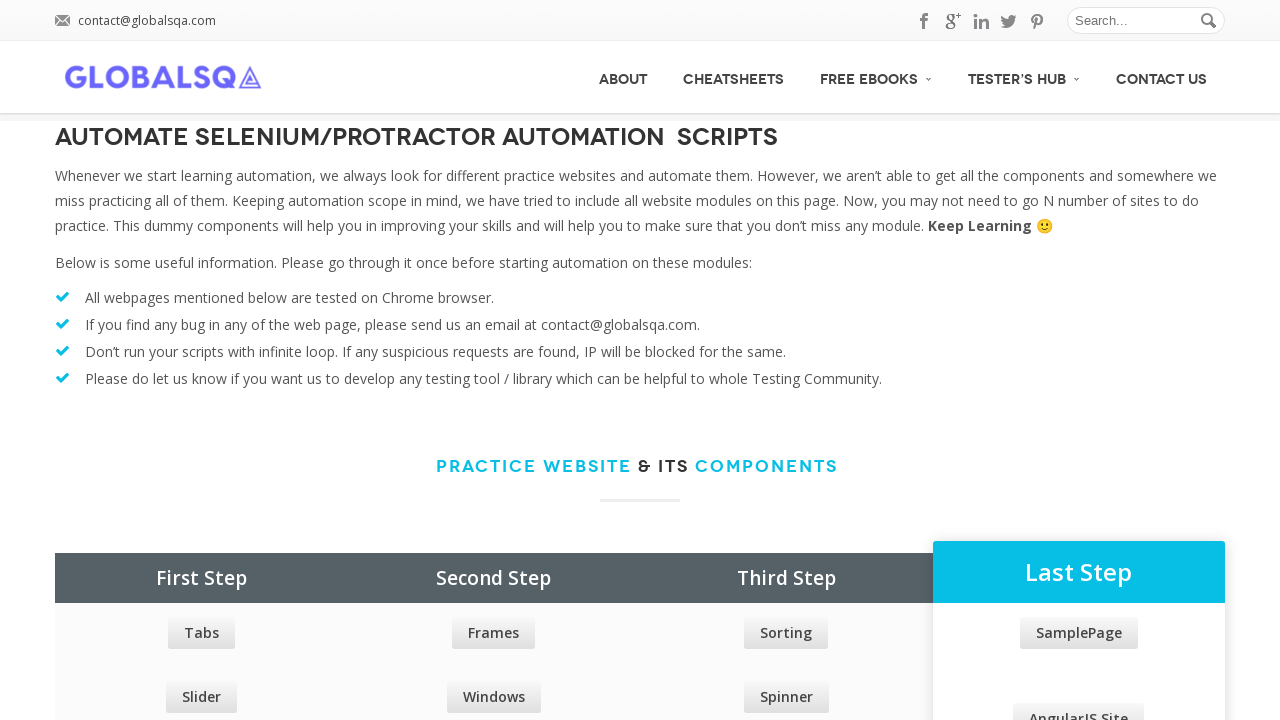

Navigated to GlobalSQA demo site
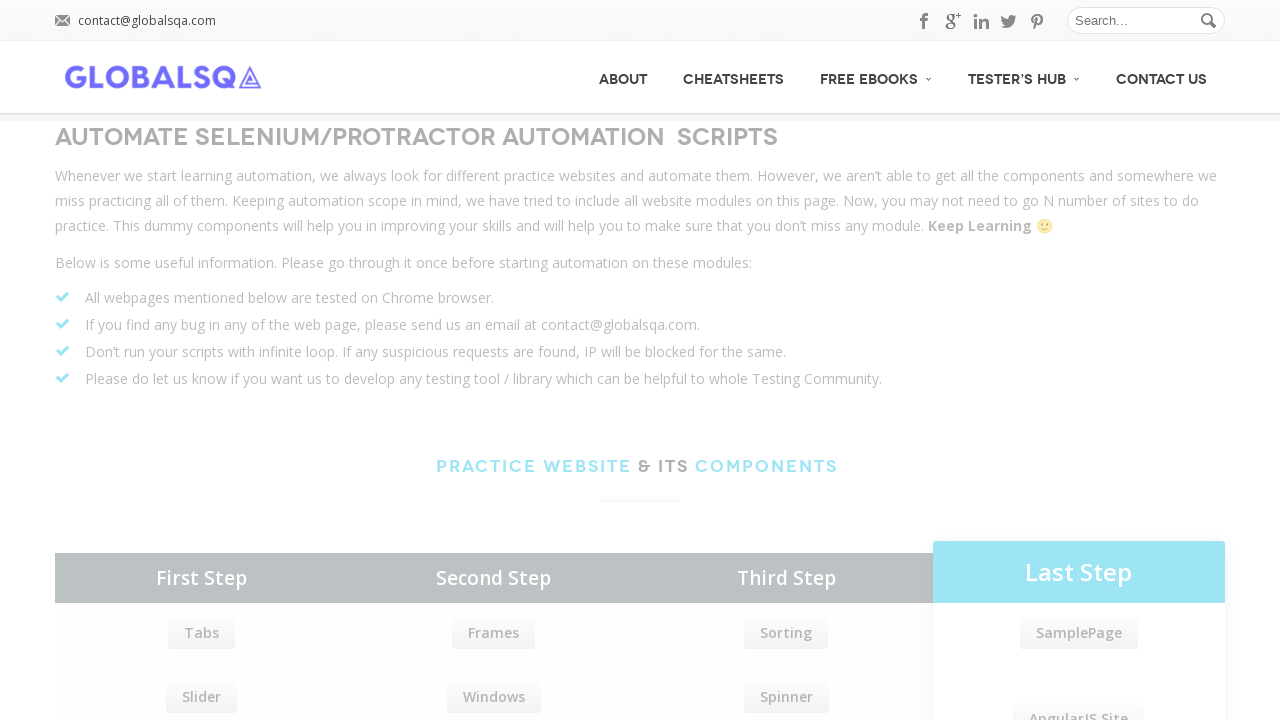

Clicked on the 10th button element with class 'button tiny_button button_pale regular_text' at (494, 376) on (//a[@class='button tiny_button button_pale regular_text'])[10]
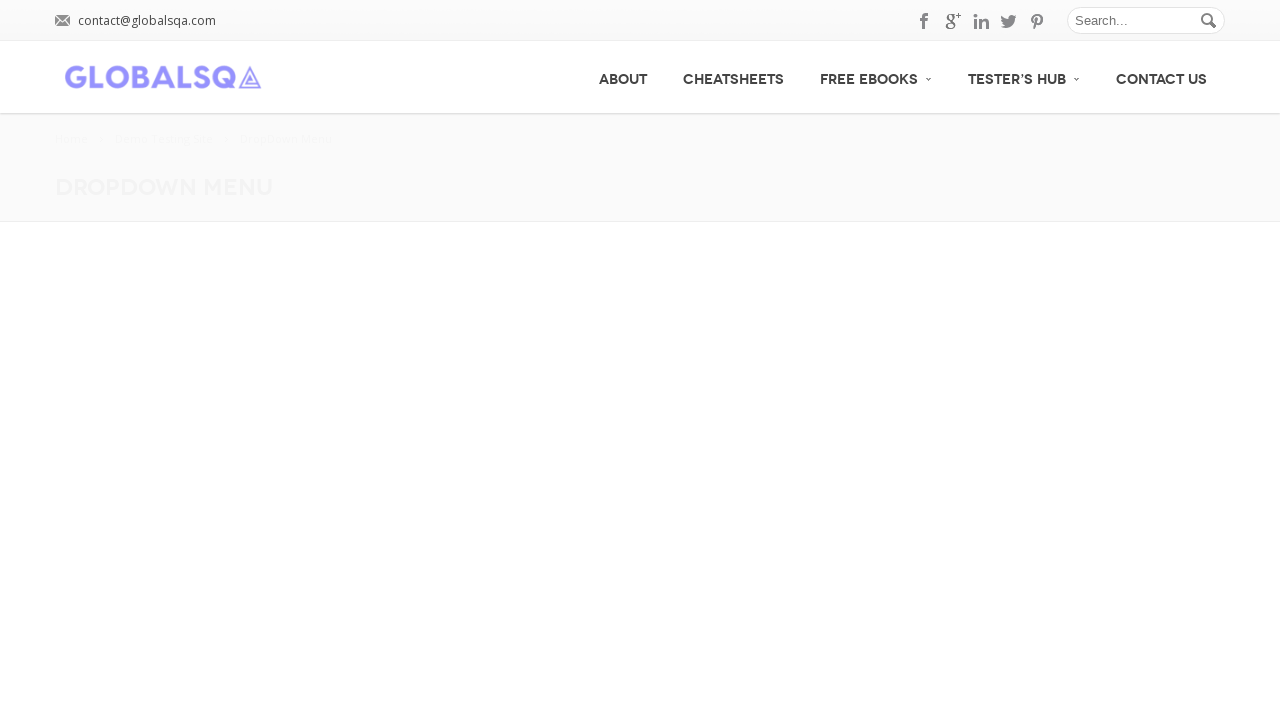

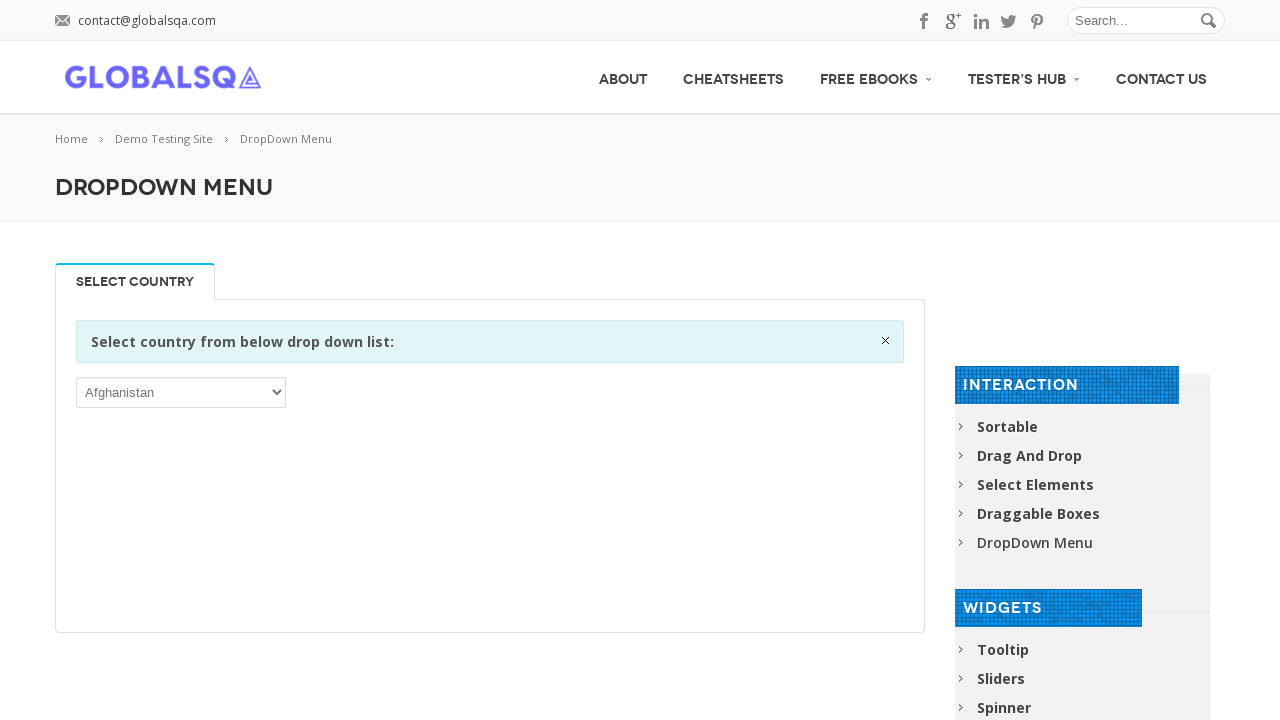